Tests a percentage calculator by entering two values (30 and 50) and clicking the Calculate button to compute the percentage result

Starting URL: https://percentagecalculator.net/

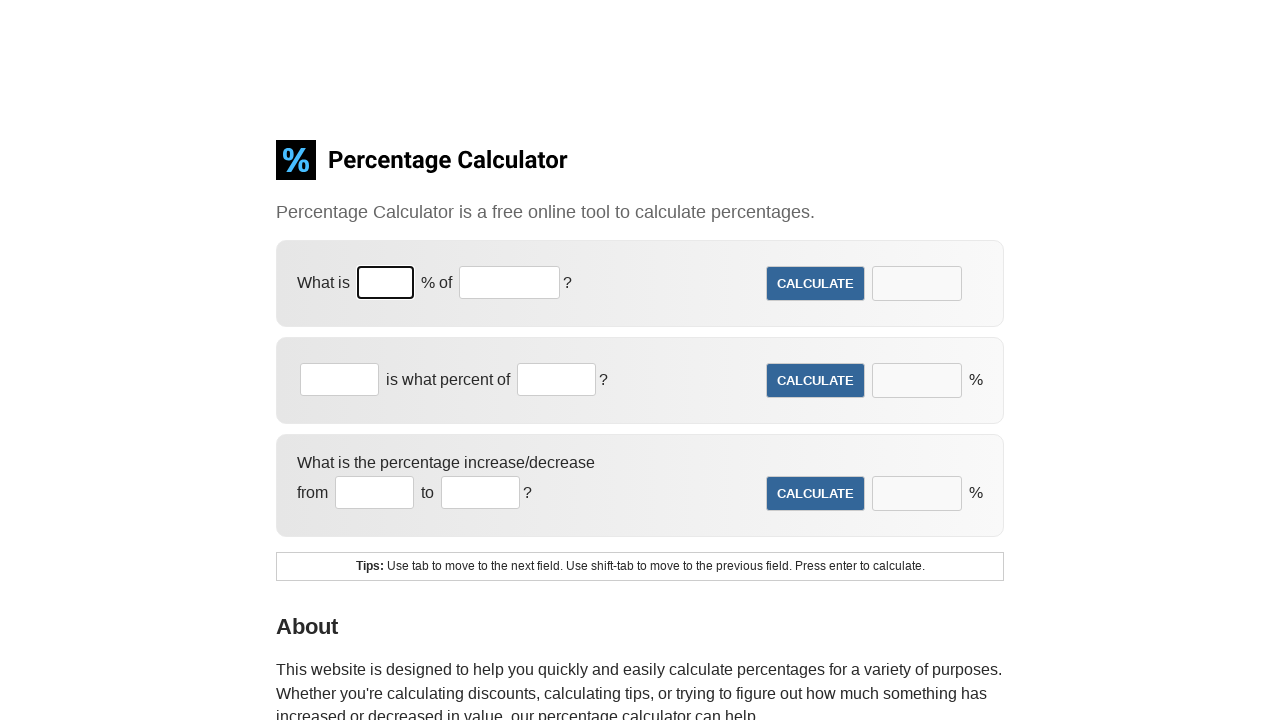

Entered first value (30) into percentage field on (//input[@type='text'])[1]
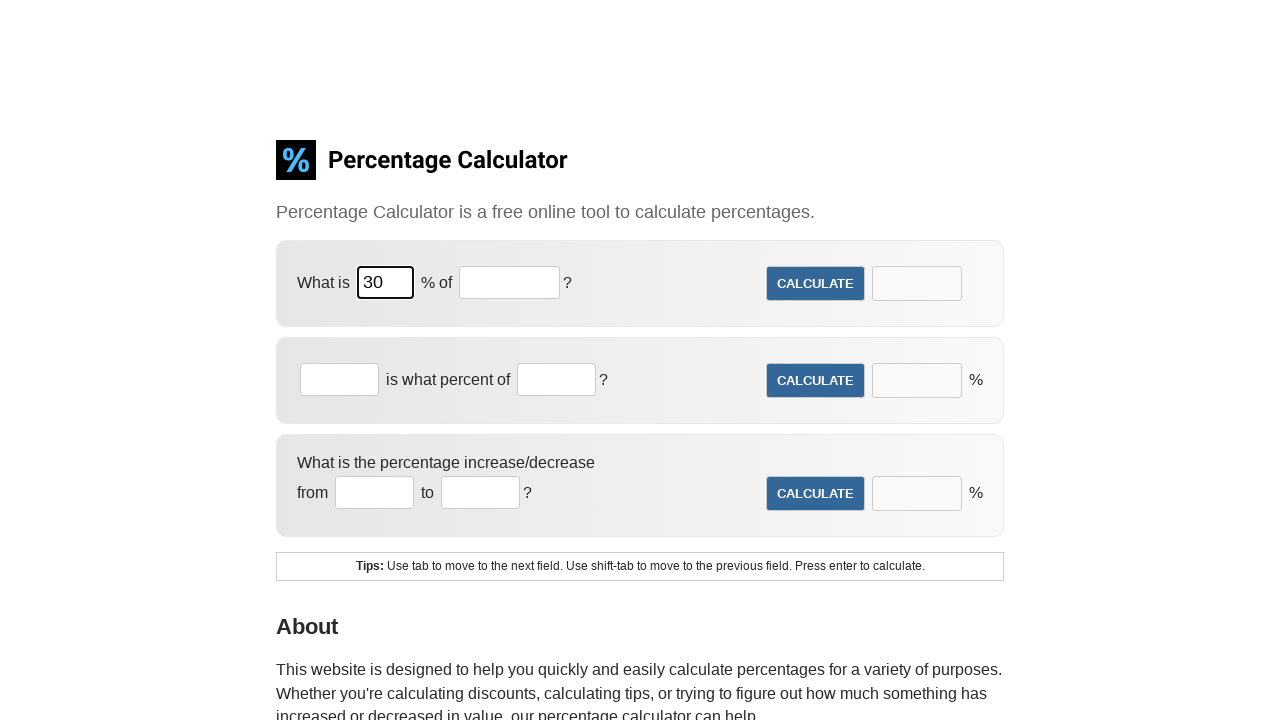

Entered second value (50) into total field on (//input[@type='text'])[2]
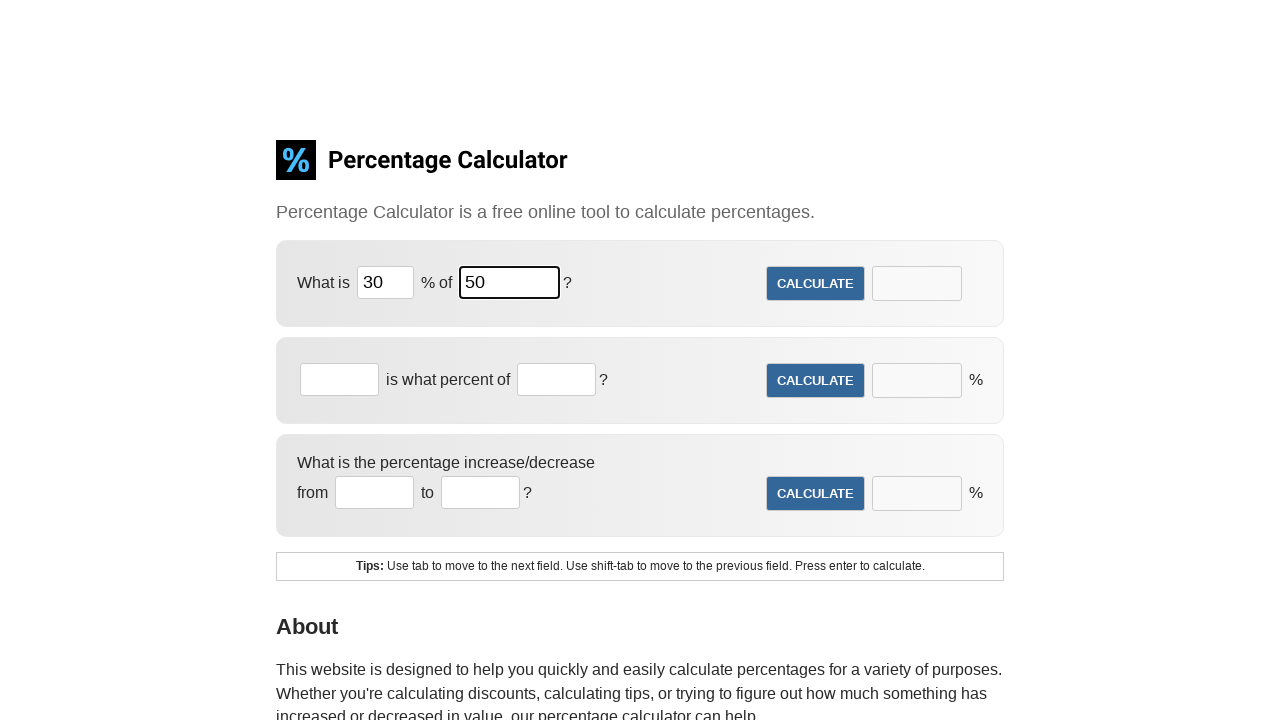

Clicked Calculate button to compute percentage result at (816, 284) on (//input[@value='Calculate'])[1]
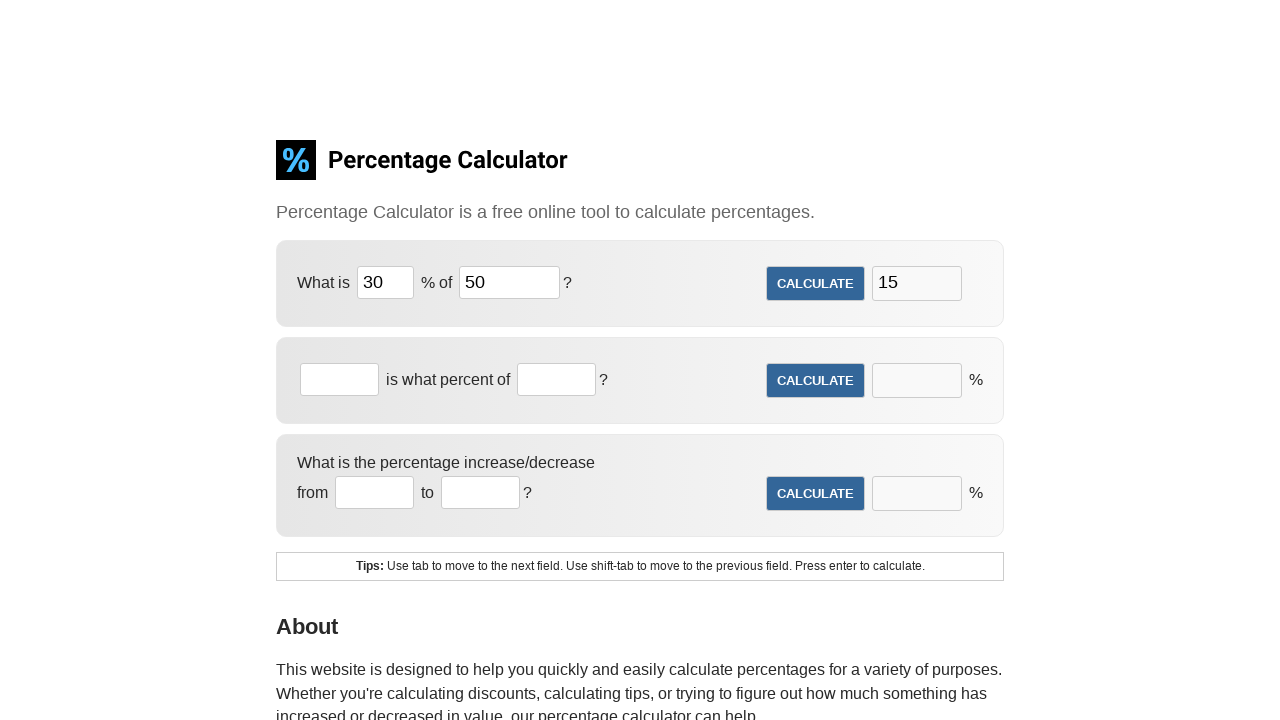

Waited for calculation result to appear
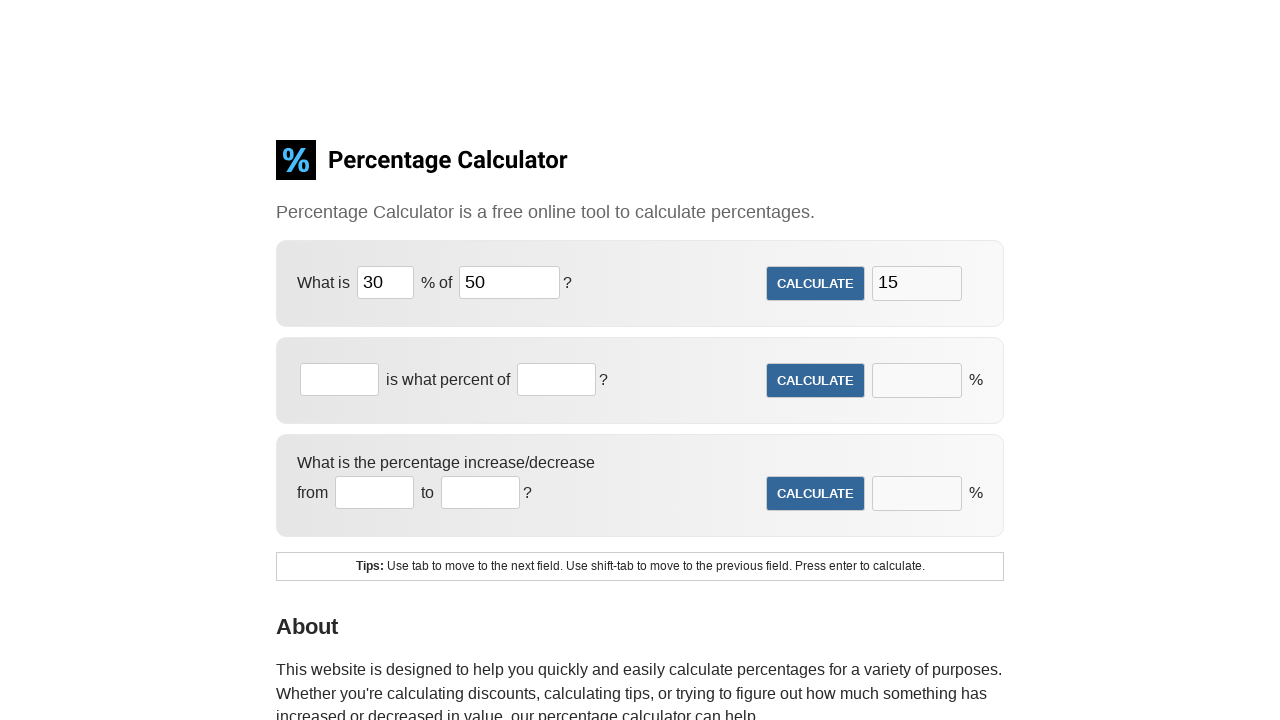

Result field is present and visible
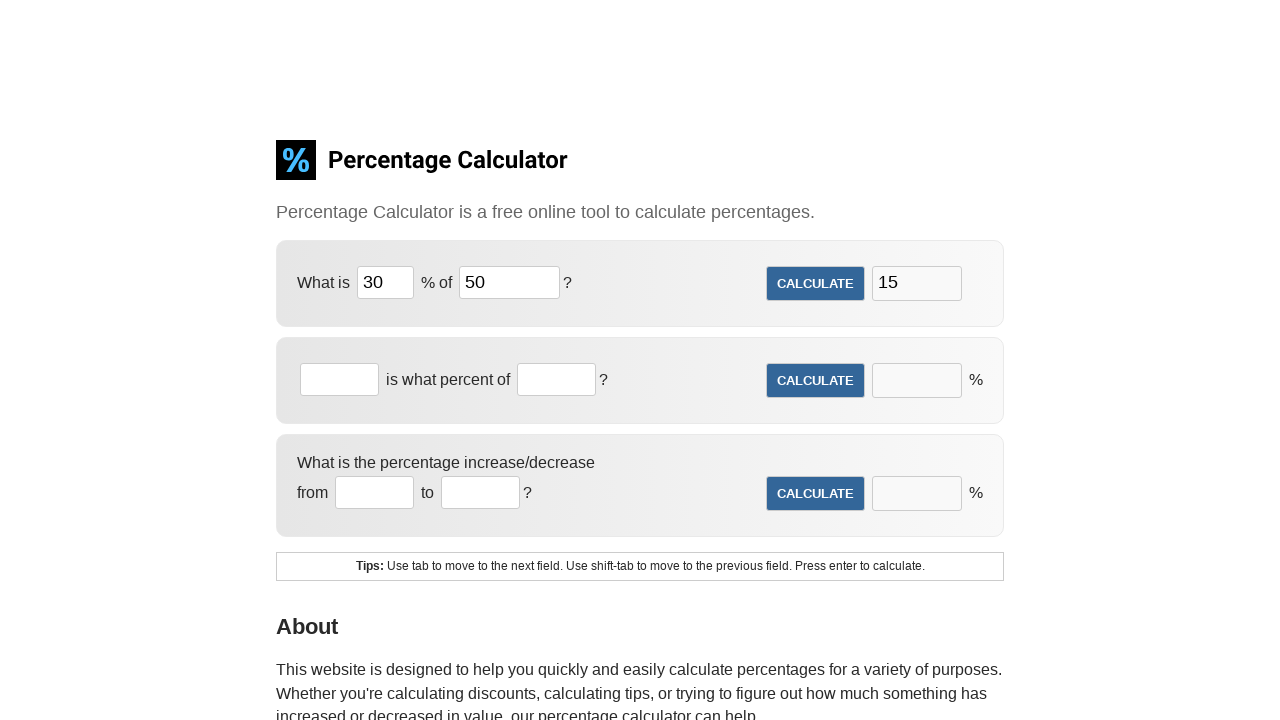

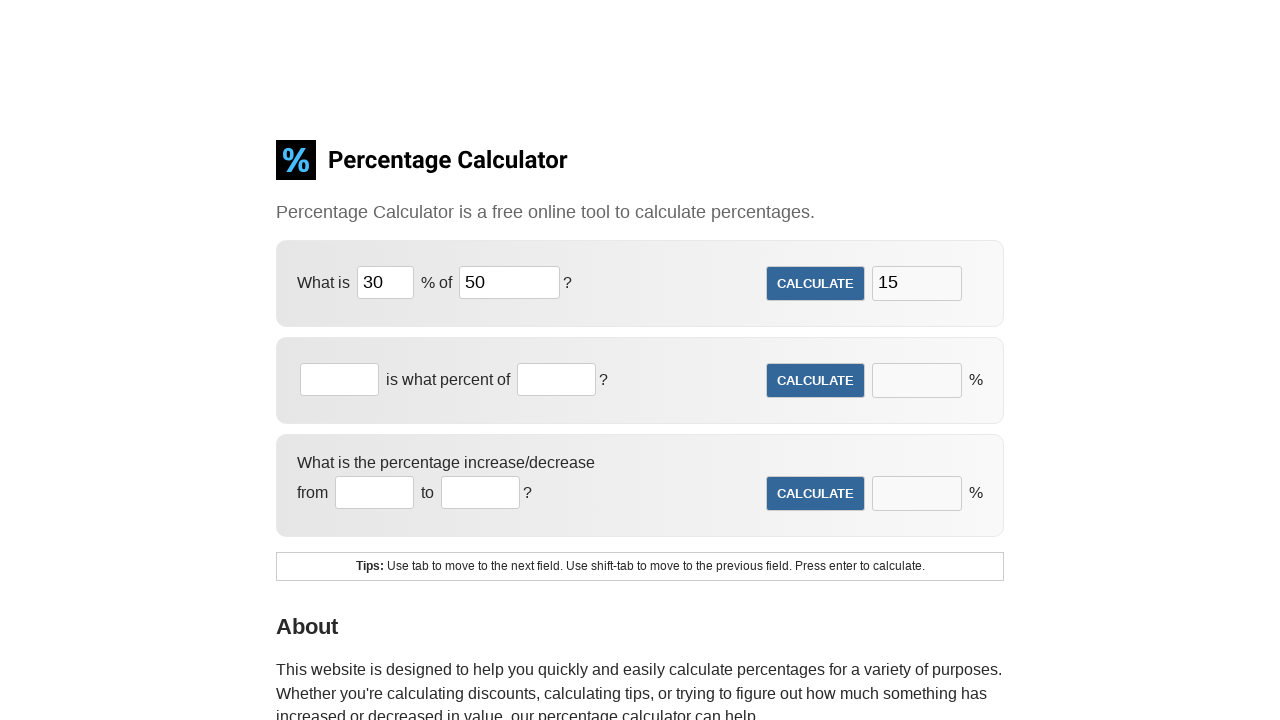